Tests hover functionality by hovering over an avatar image and verifying that the hidden caption/user information becomes visible.

Starting URL: http://the-internet.herokuapp.com/hovers

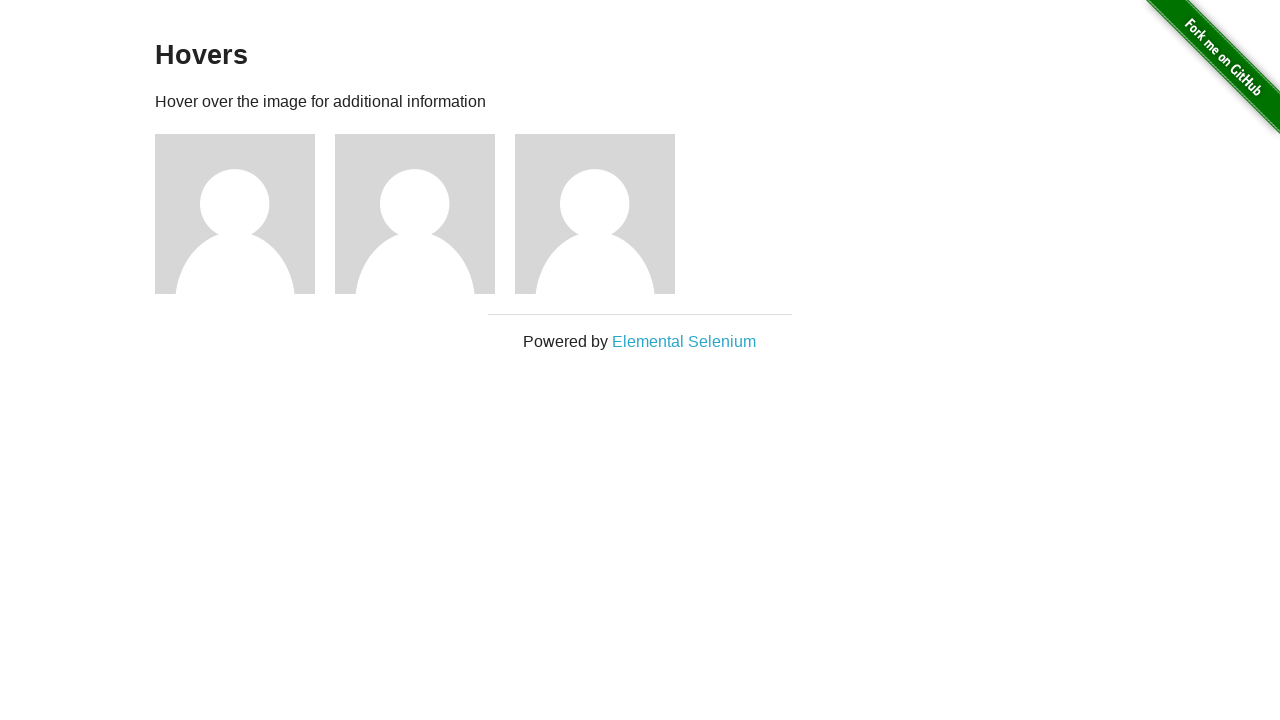

Located first avatar figure element
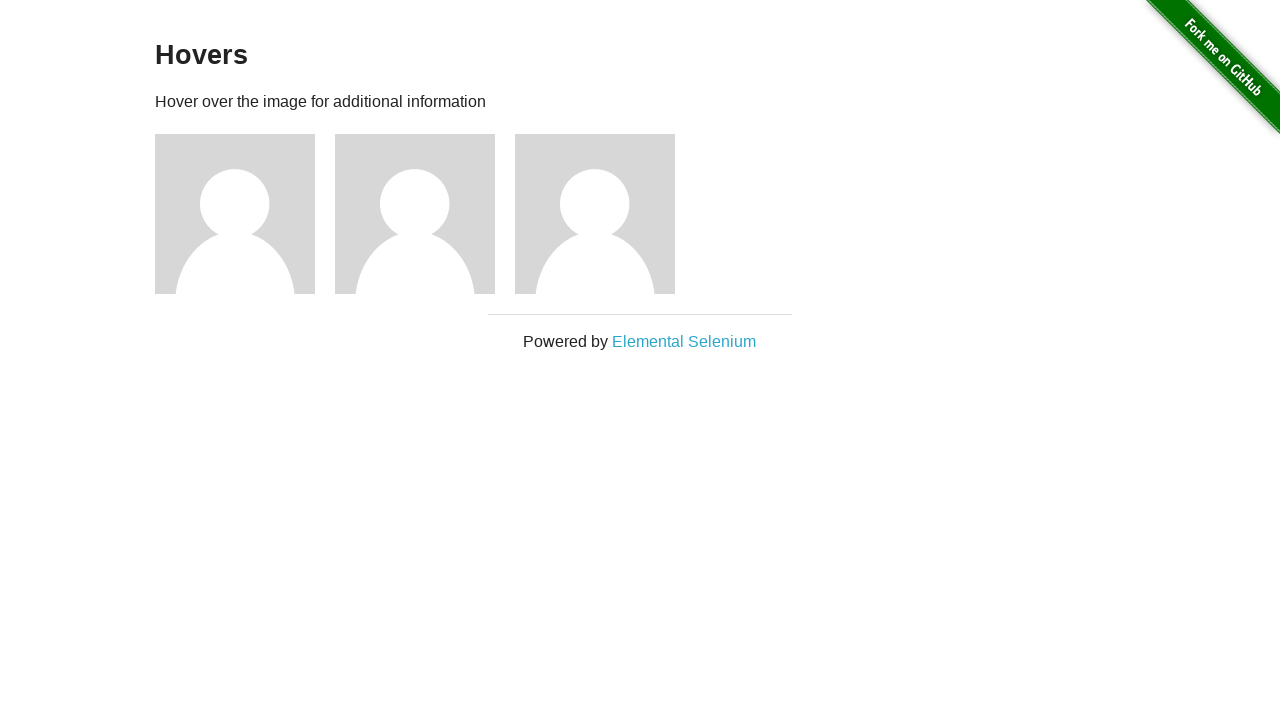

Hovered over avatar image at (245, 214) on .figure >> nth=0
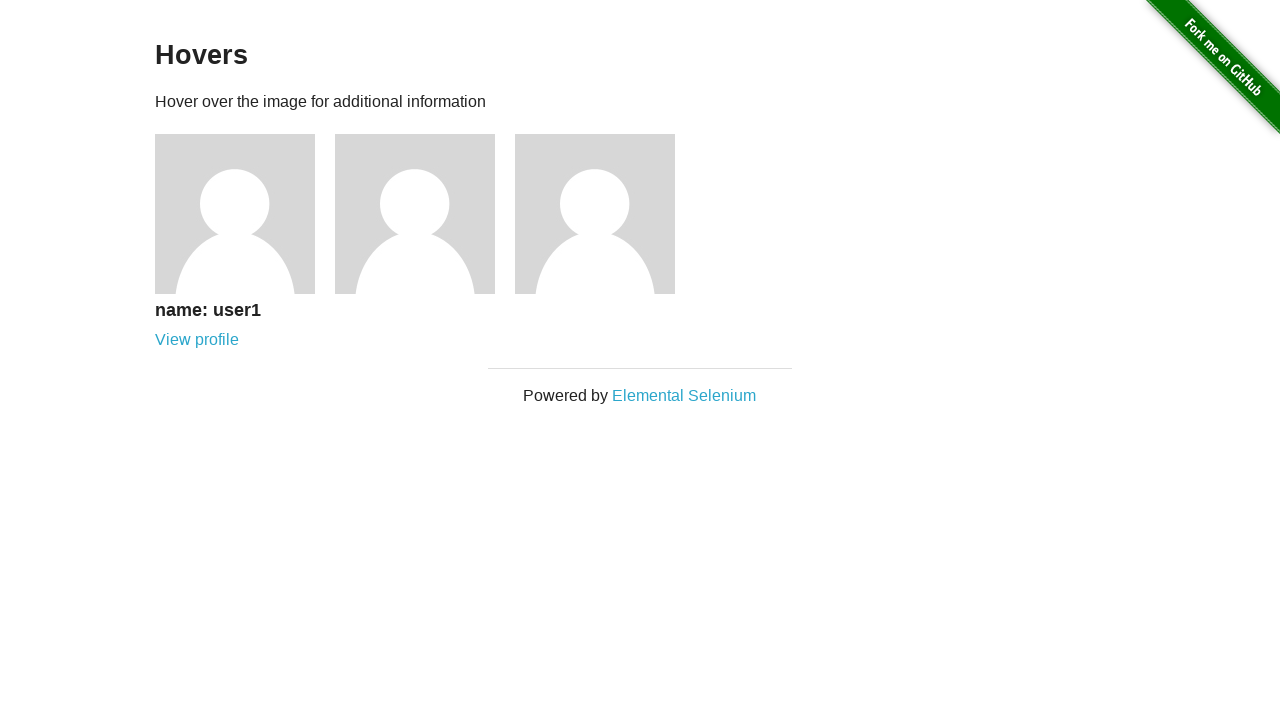

Caption element became visible after hover
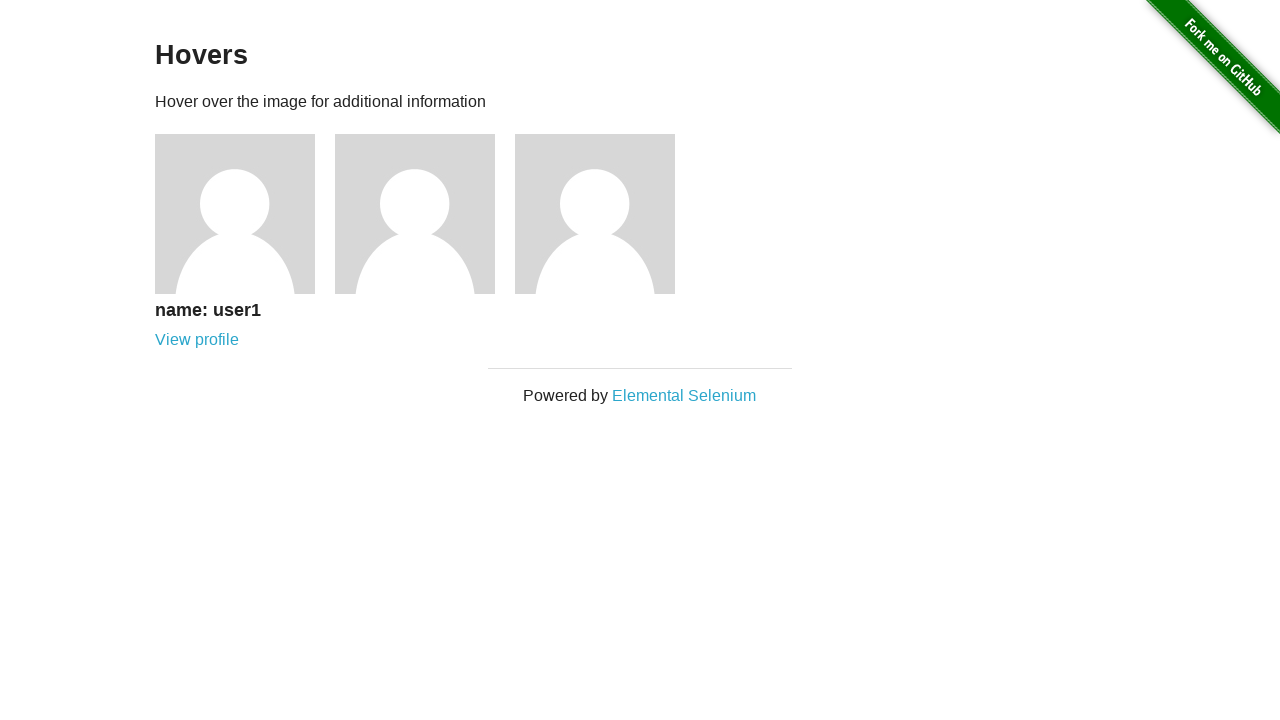

Verified caption is visible - assertion passed
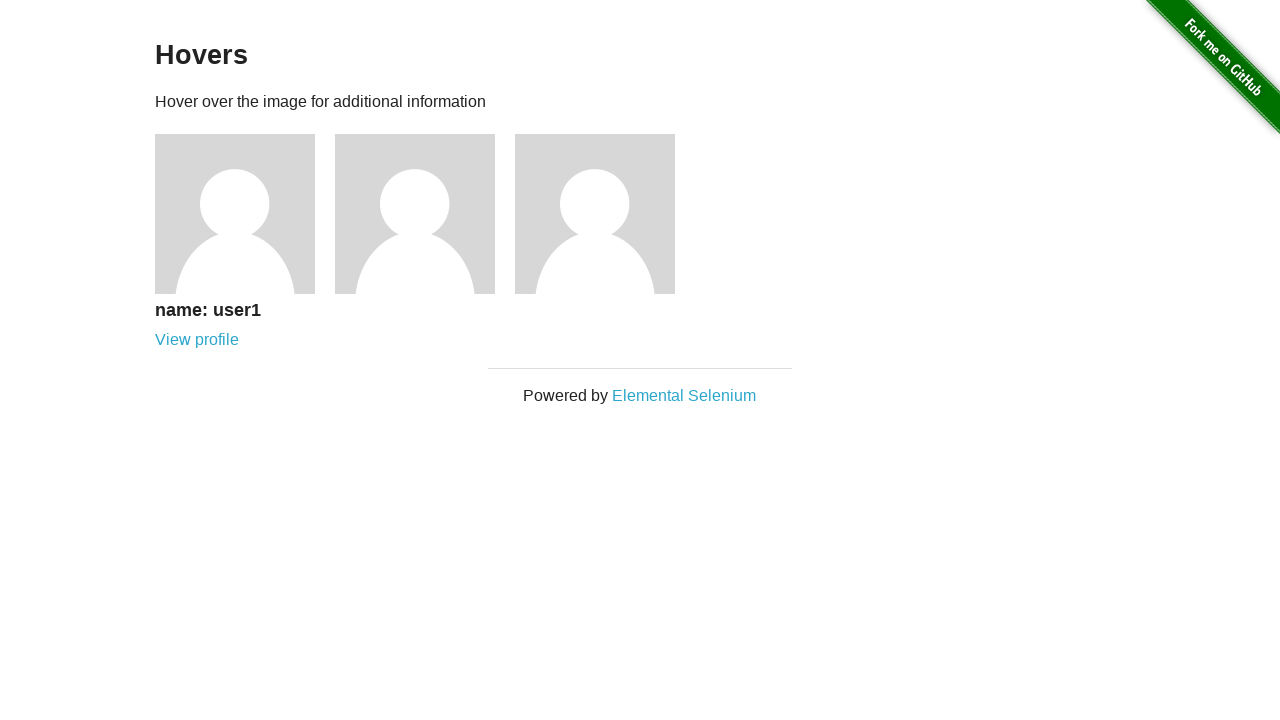

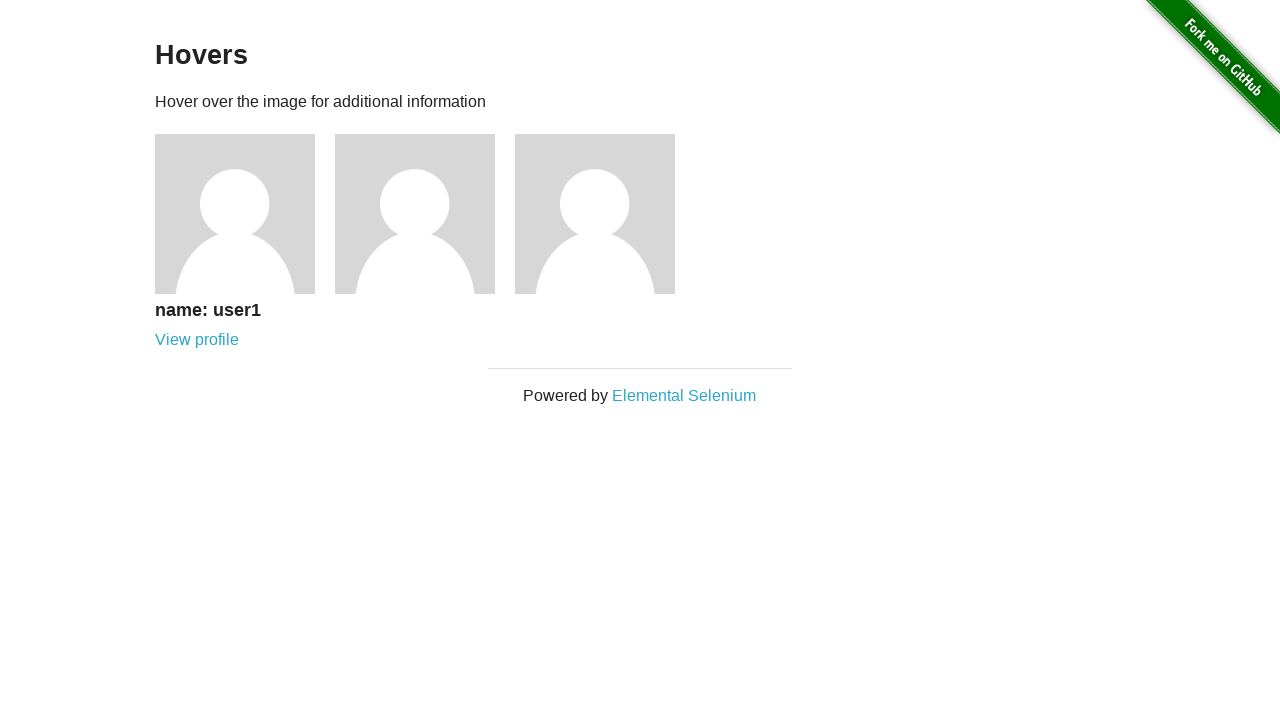